Tests keyboard input functionality by entering text in a name field and clicking a button

Starting URL: https://formy-project.herokuapp.com/keypress

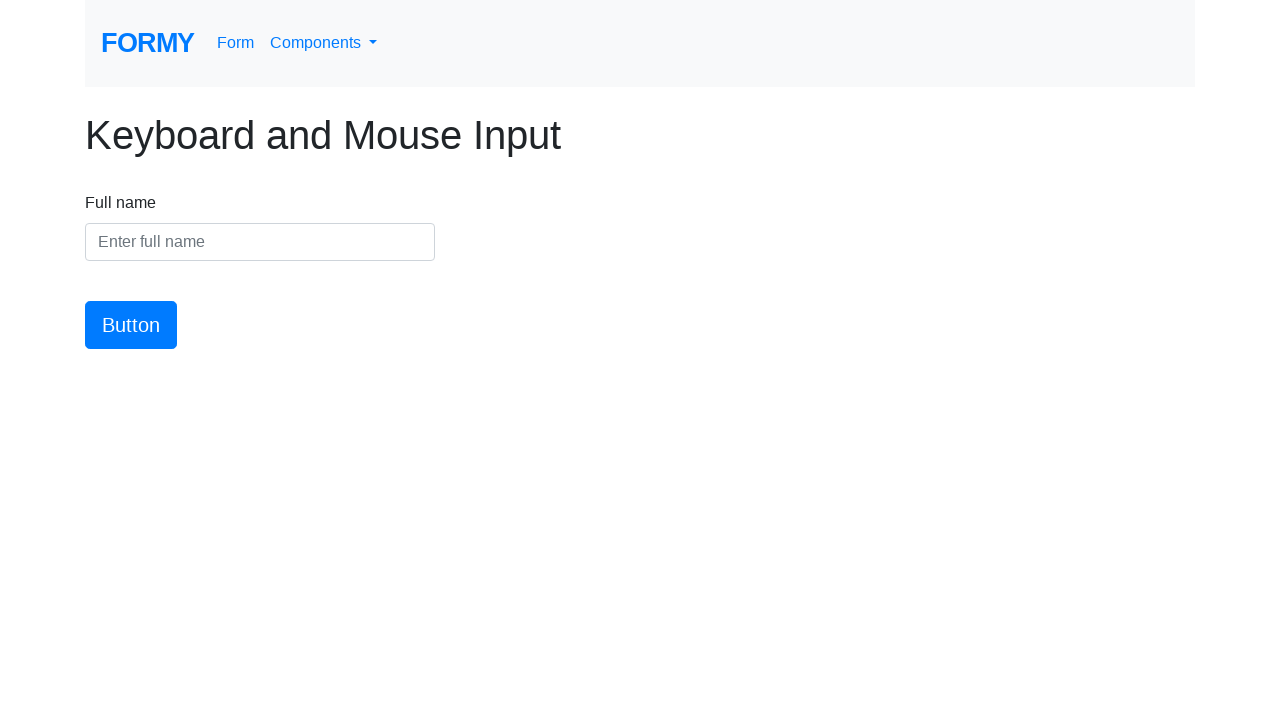

Clicked on the name input field at (260, 242) on #name
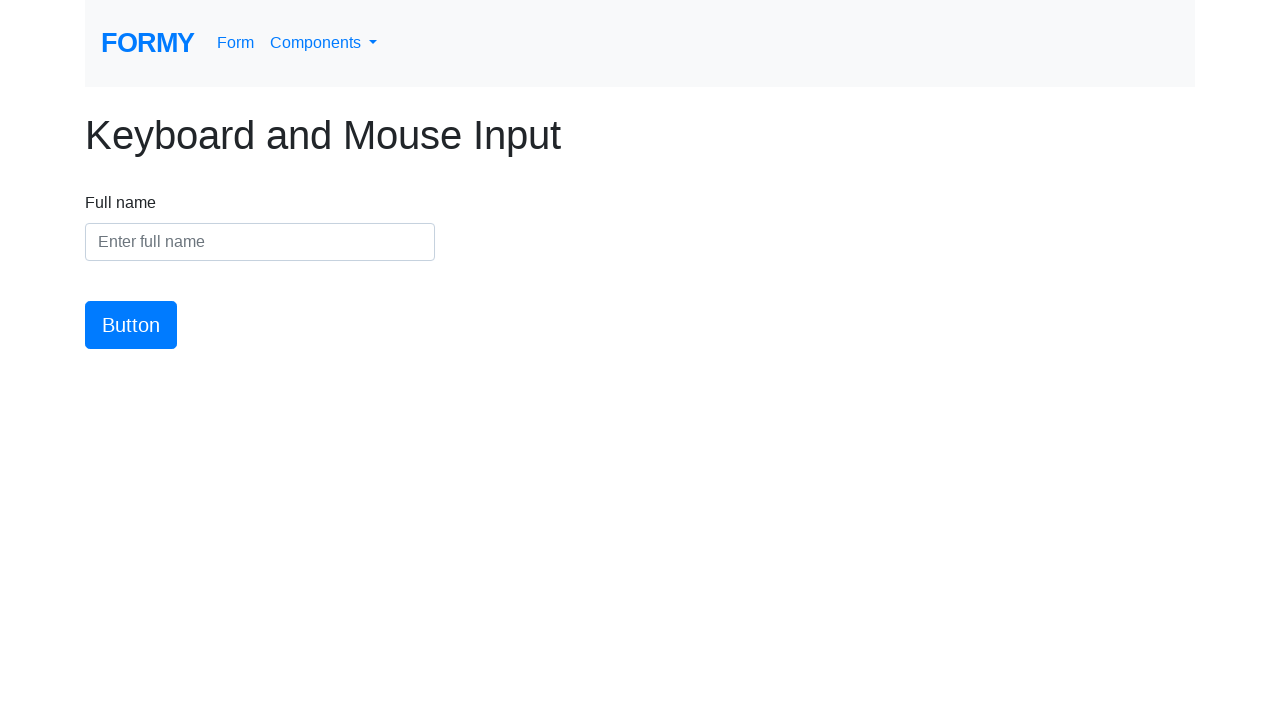

Entered 'John Smith' in the name field on #name
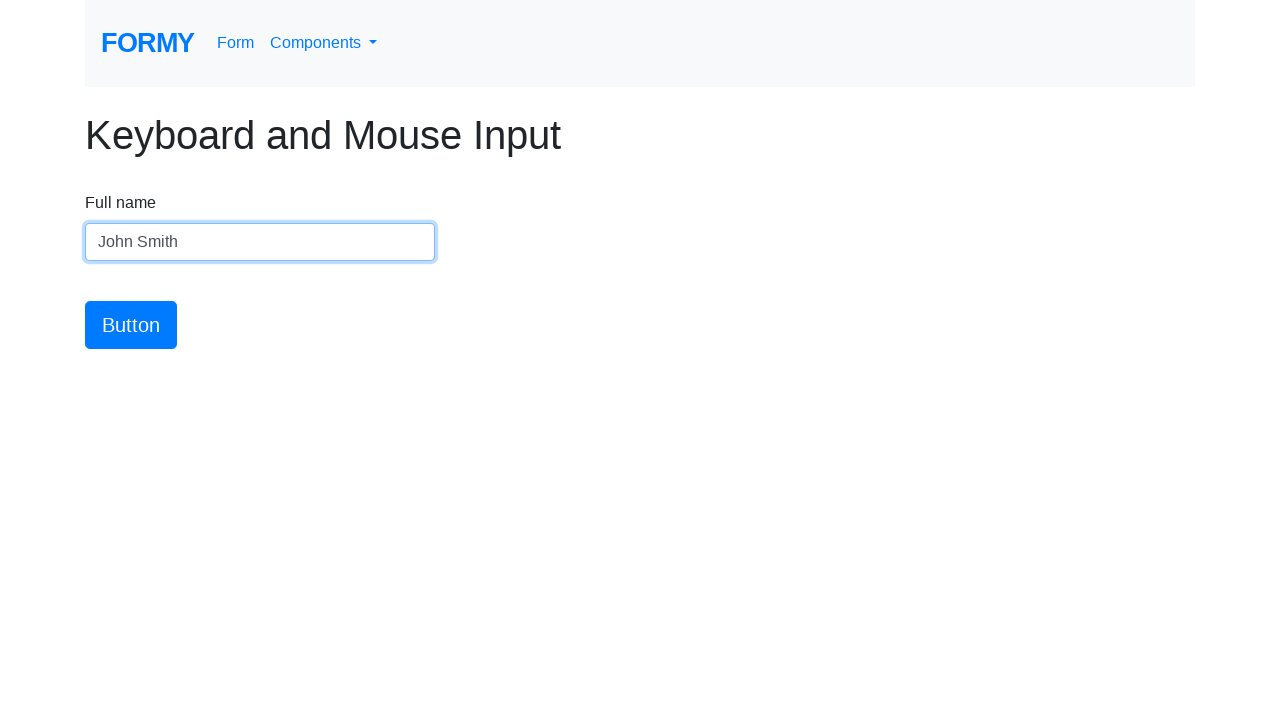

Clicked the submit button at (131, 325) on #button
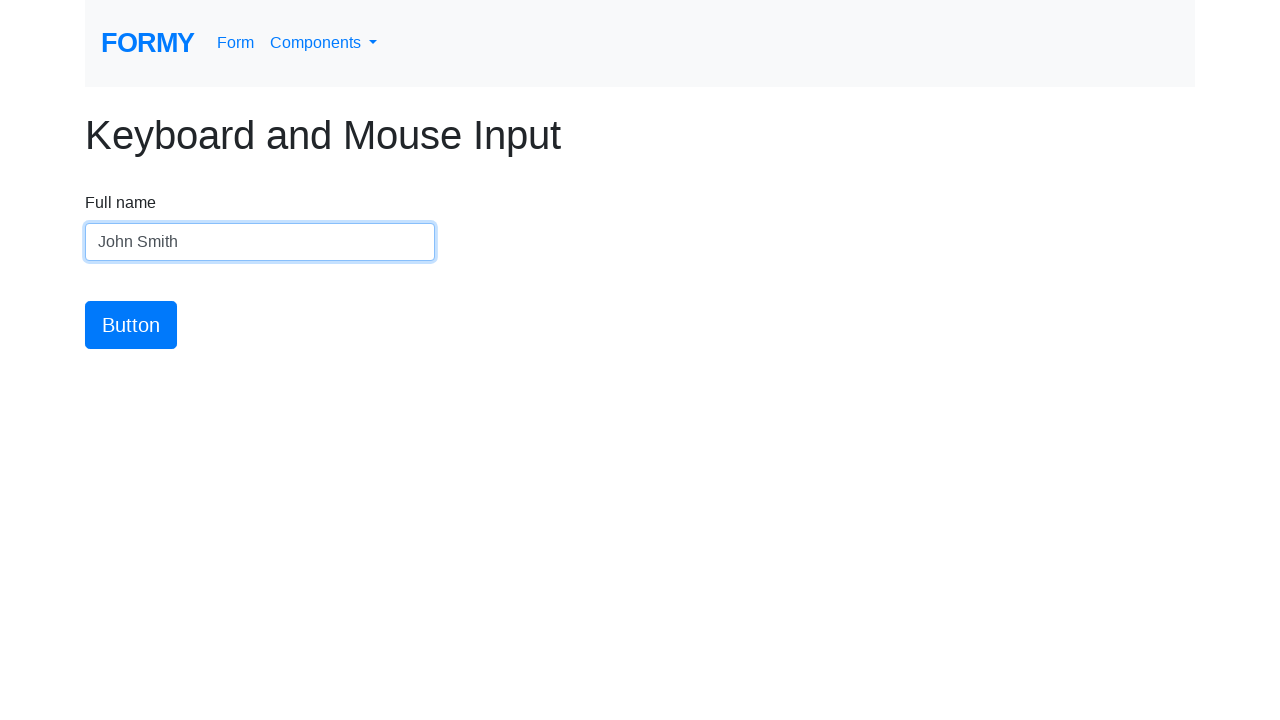

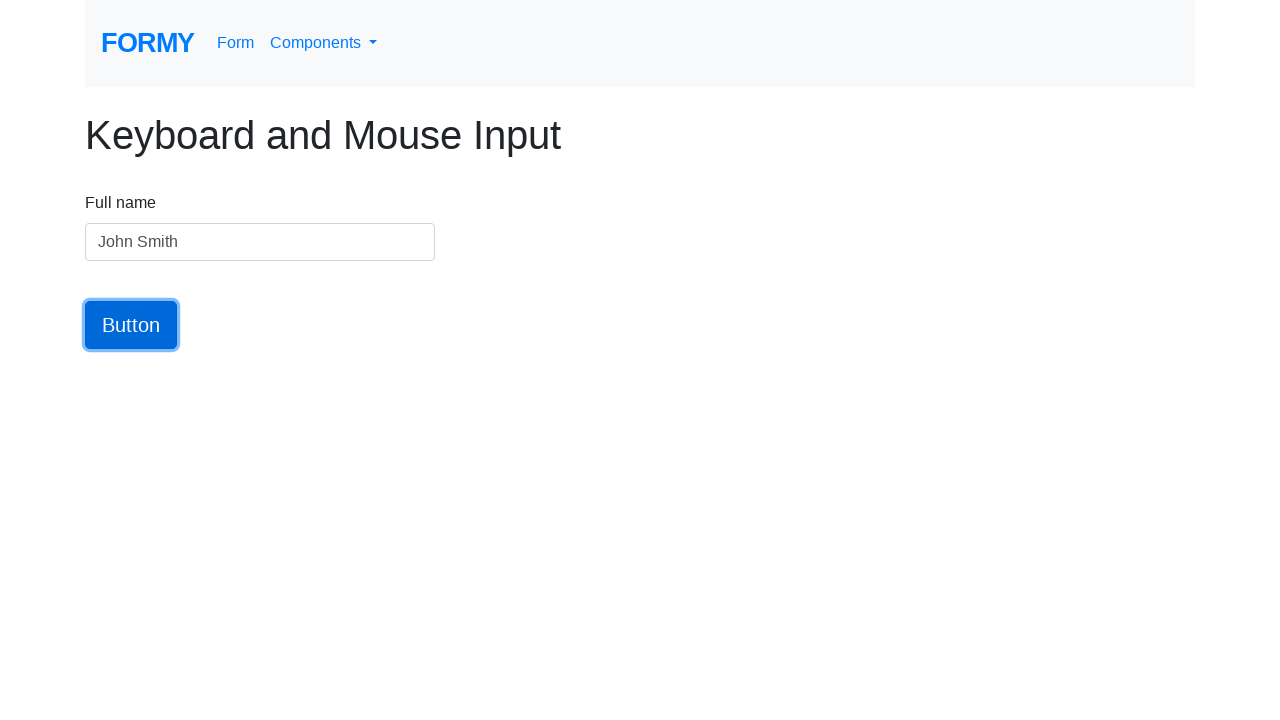